Tests that clicking the join team button navigates to the Apply page

Starting URL: https://techstartucalgary.com

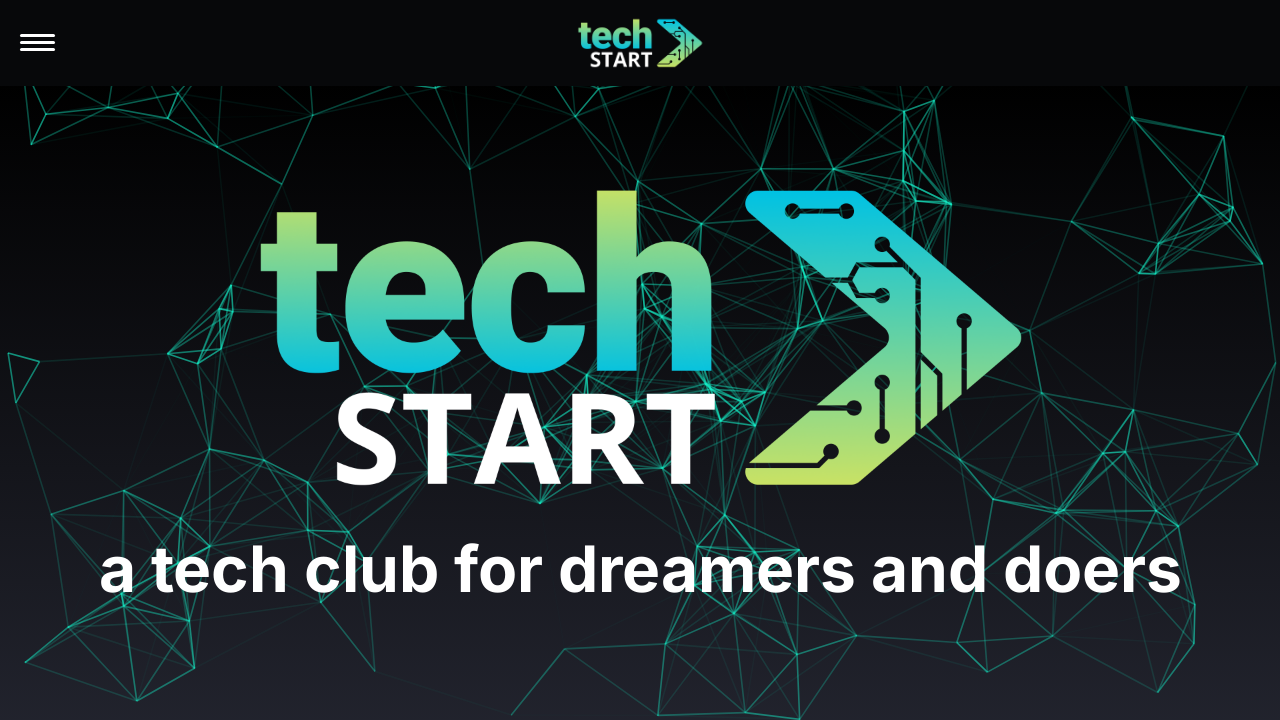

Clicked the join team button at (640, 694) on internal:role=link[name="theTeam.join()"i]
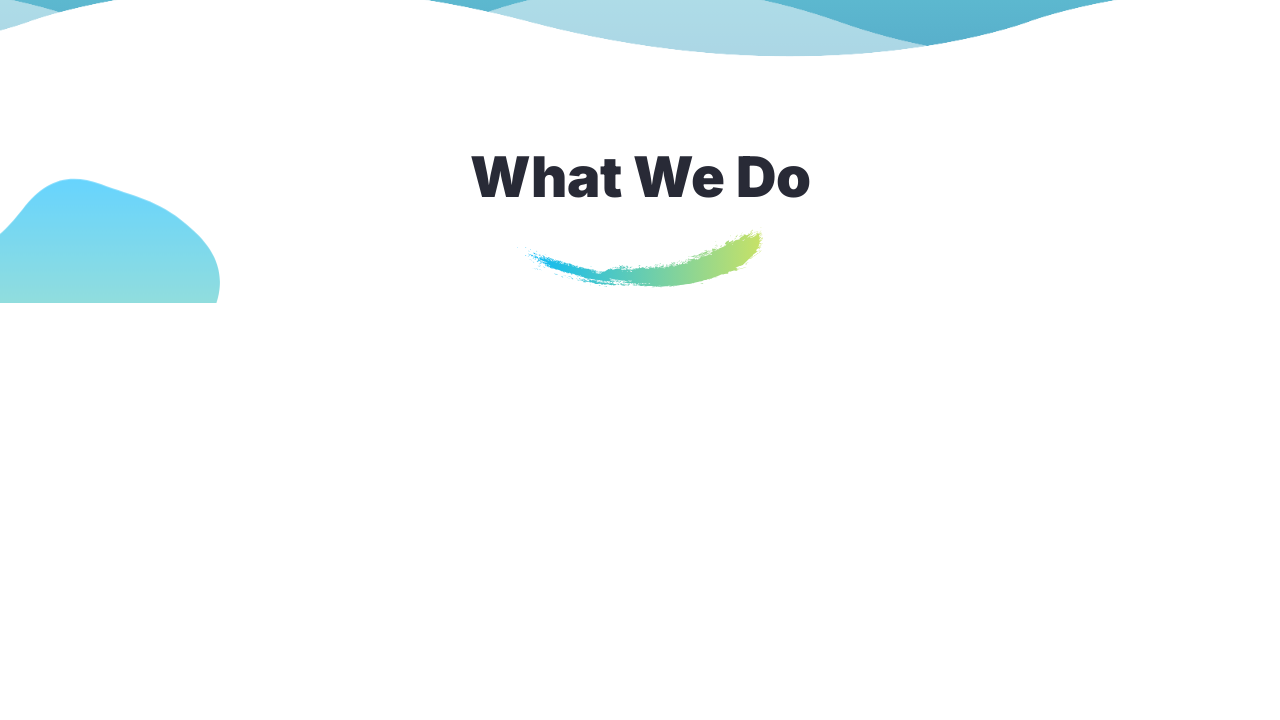

Navigated to Apply page
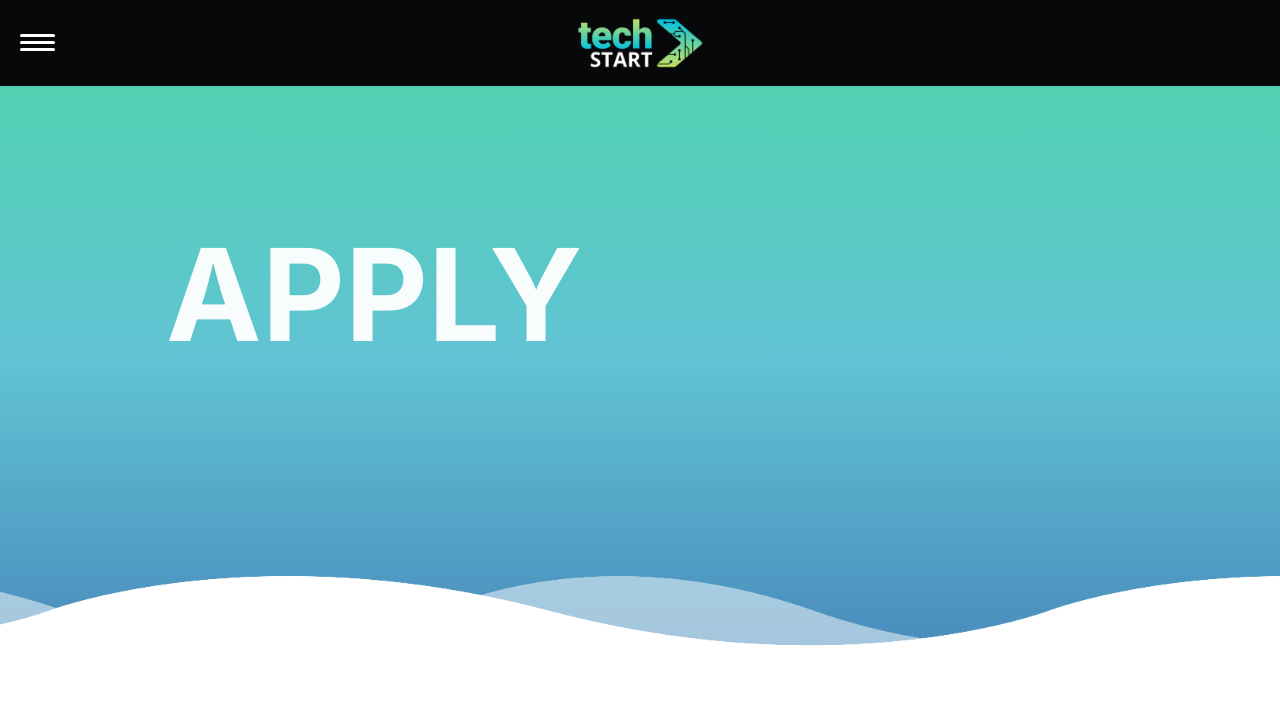

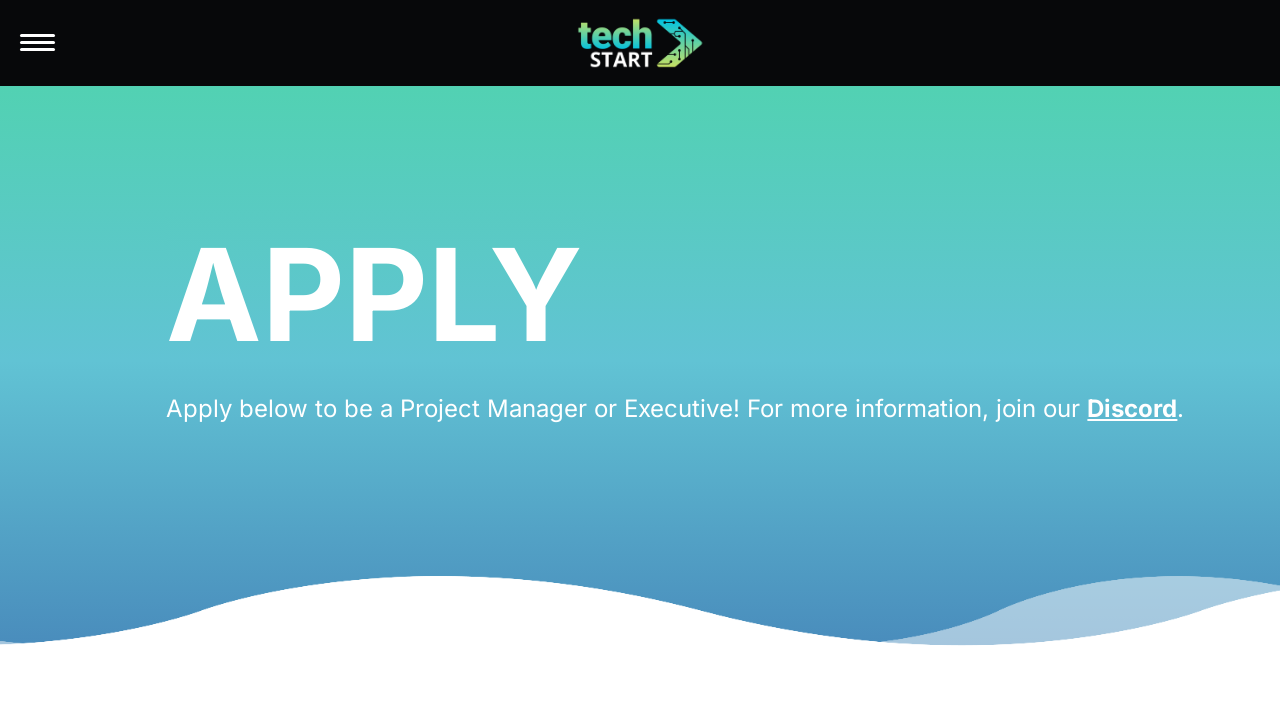